Tests JavaScript prompt alert functionality on W3Schools by clicking a button, entering text in the prompt dialog, accepting it, and verifying the result text is displayed

Starting URL: https://www.w3schools.com/js/tryit.asp?filename=tryjs_prompt

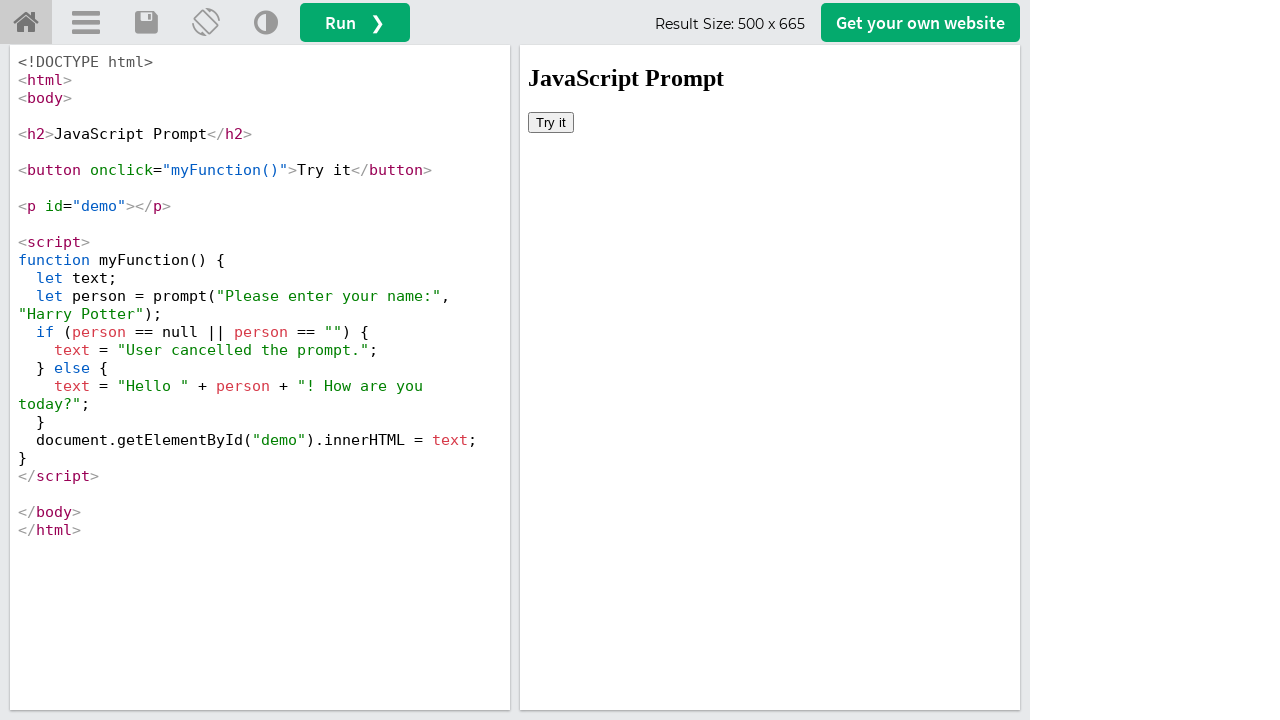

Located iframe containing the tryit result
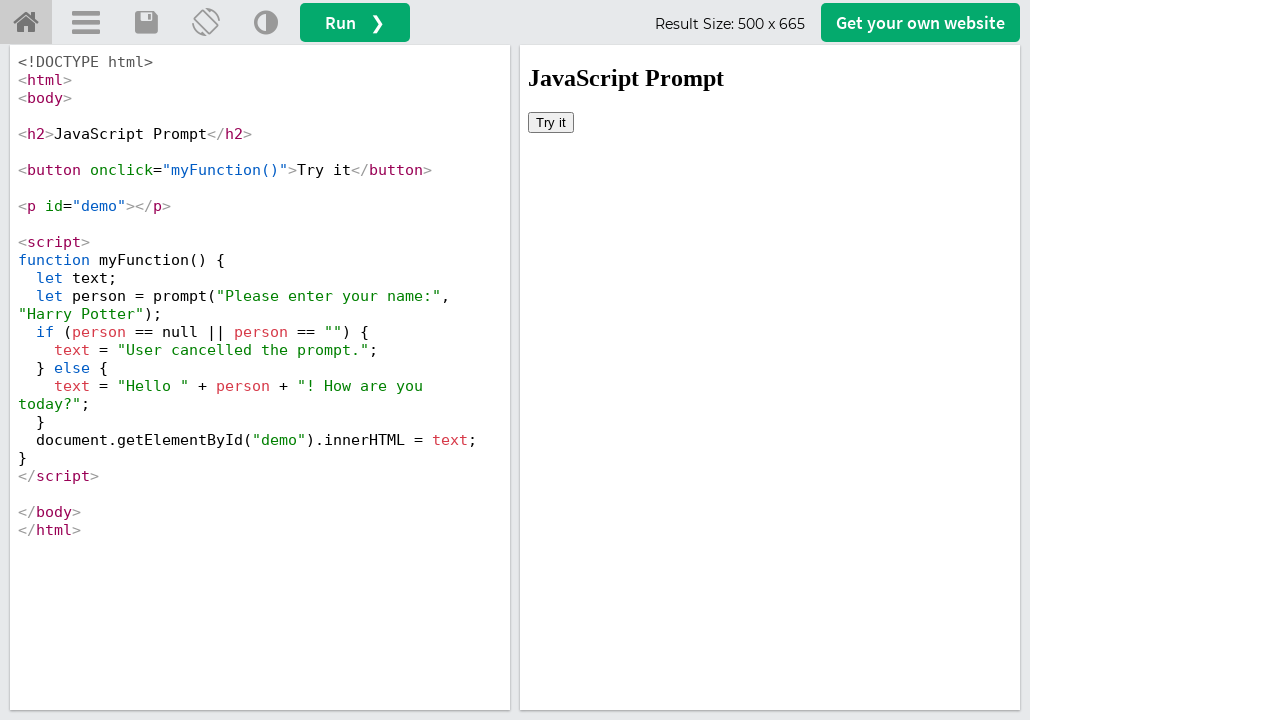

Clicked the 'Try it' button at (551, 122) on #iframeResult >> internal:control=enter-frame >> xpath=//button[text()='Try it']
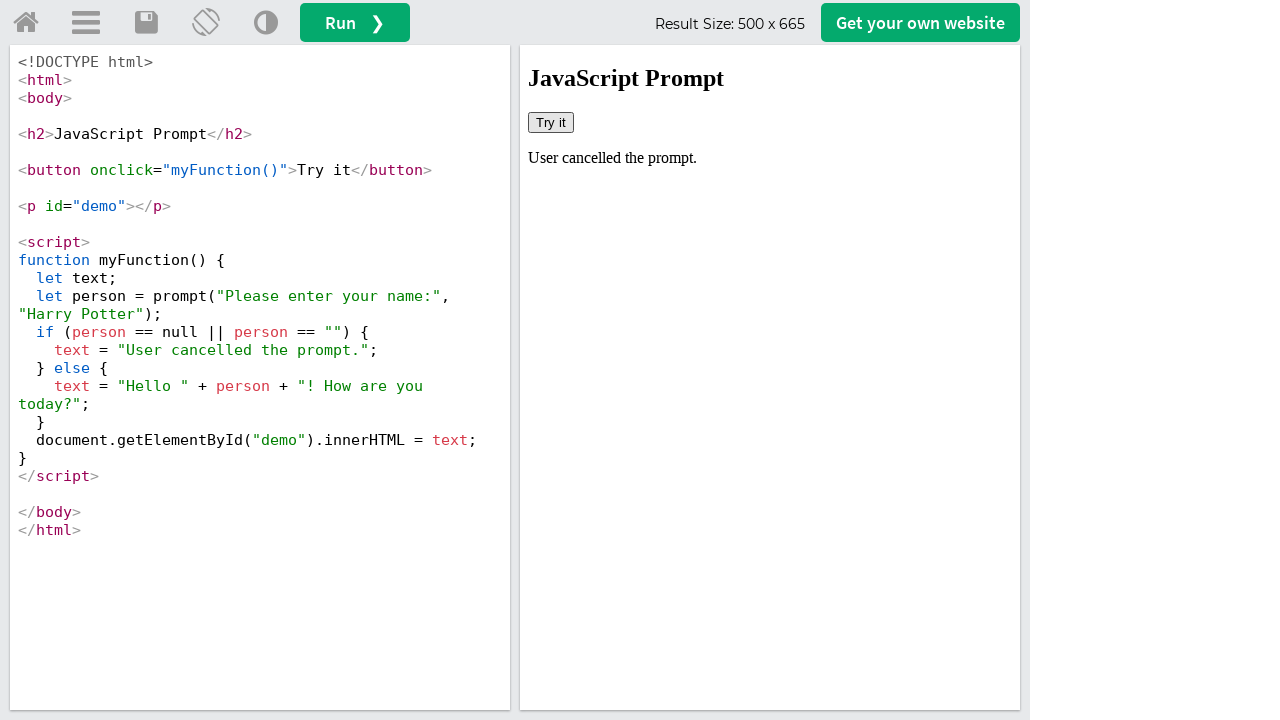

Set up dialog handler to accept prompt with 'Sasi'
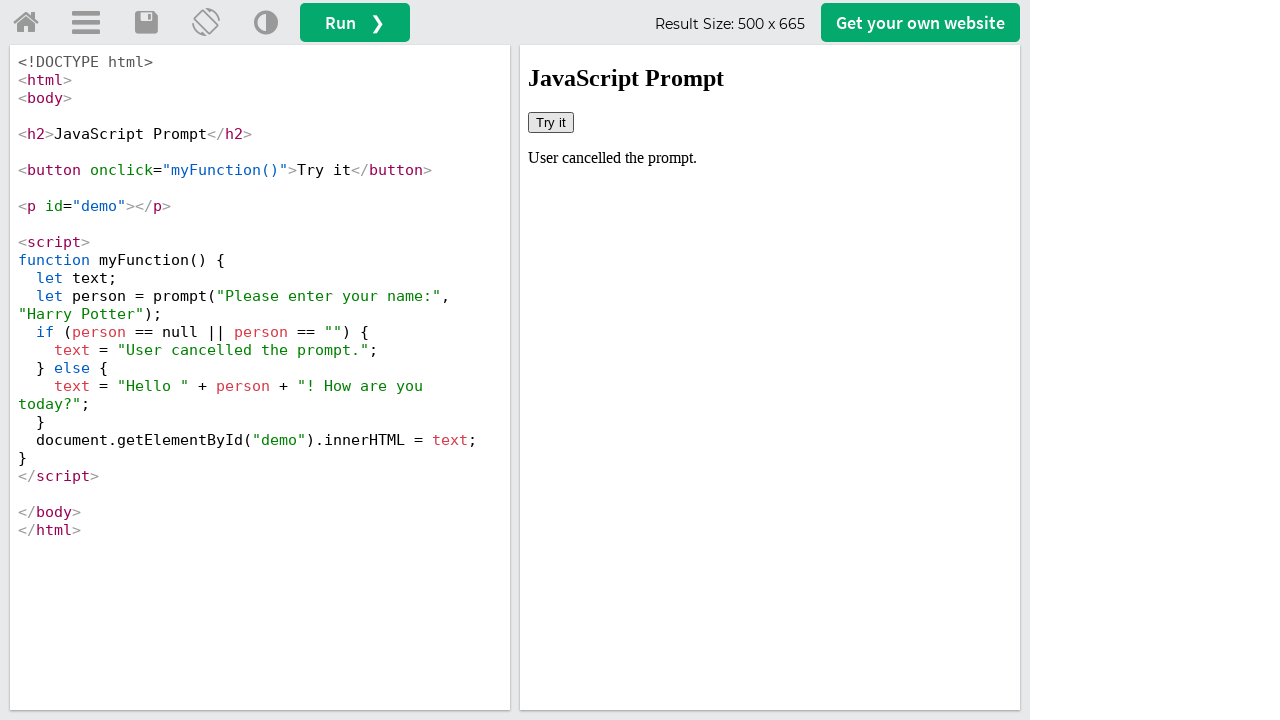

Clicked 'Try it' button again to trigger the prompt dialog at (551, 122) on #iframeResult >> internal:control=enter-frame >> xpath=//button[text()='Try it']
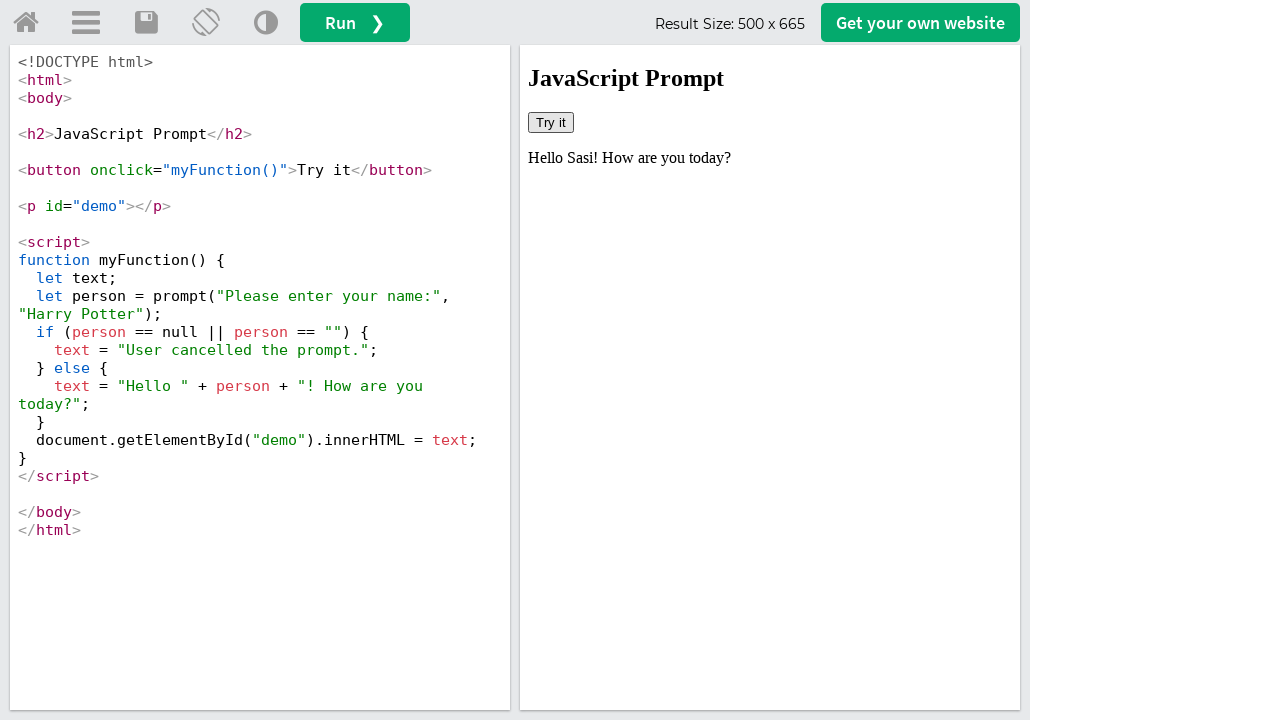

Result text element appeared after accepting prompt with 'Sasi'
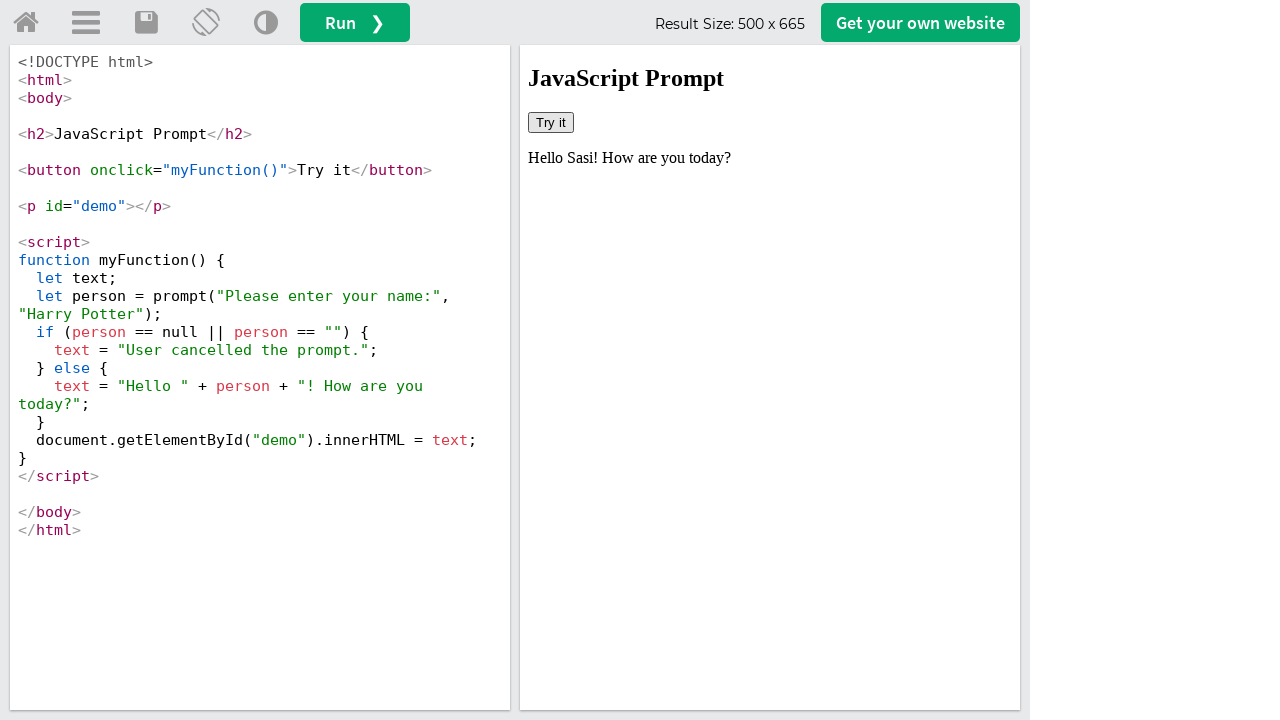

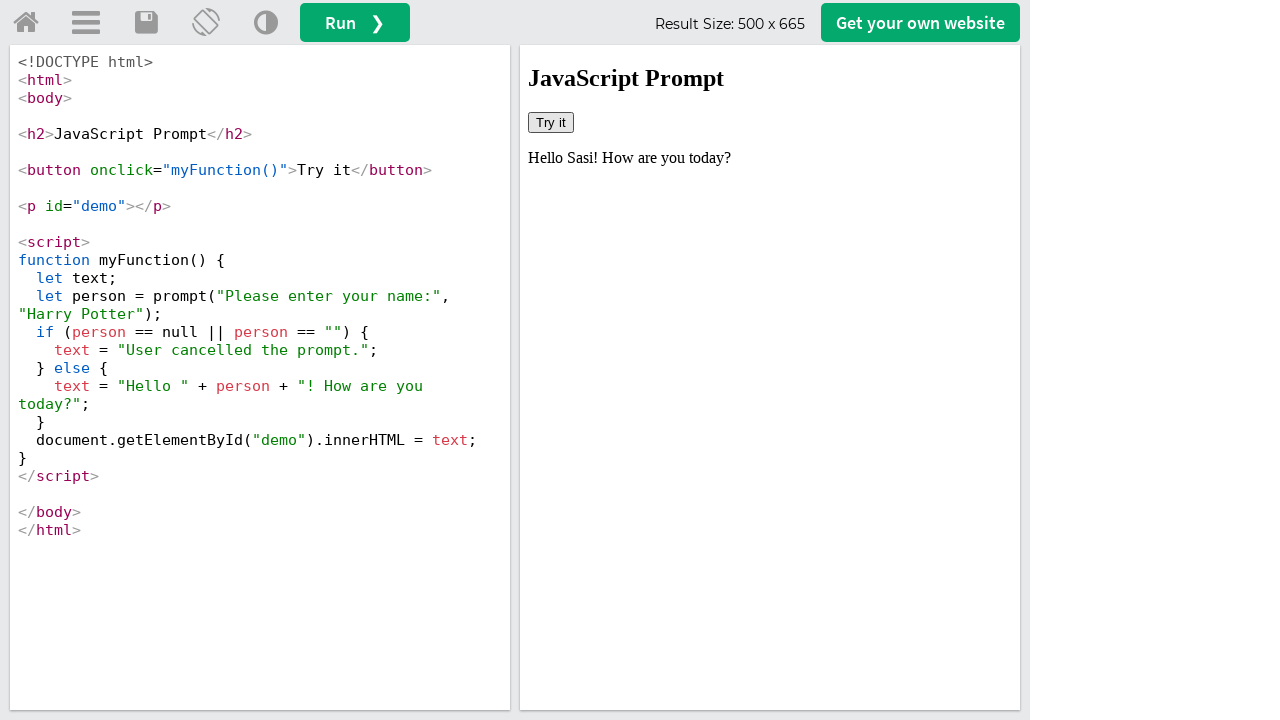